Tests keyboard events on a text comparison tool by using Ctrl+A to select all text in the first text area, Ctrl+C to copy, then navigating to the second text area and using Ctrl+A and Ctrl+V to paste the content.

Starting URL: https://extendsclass.com/text-compare.html

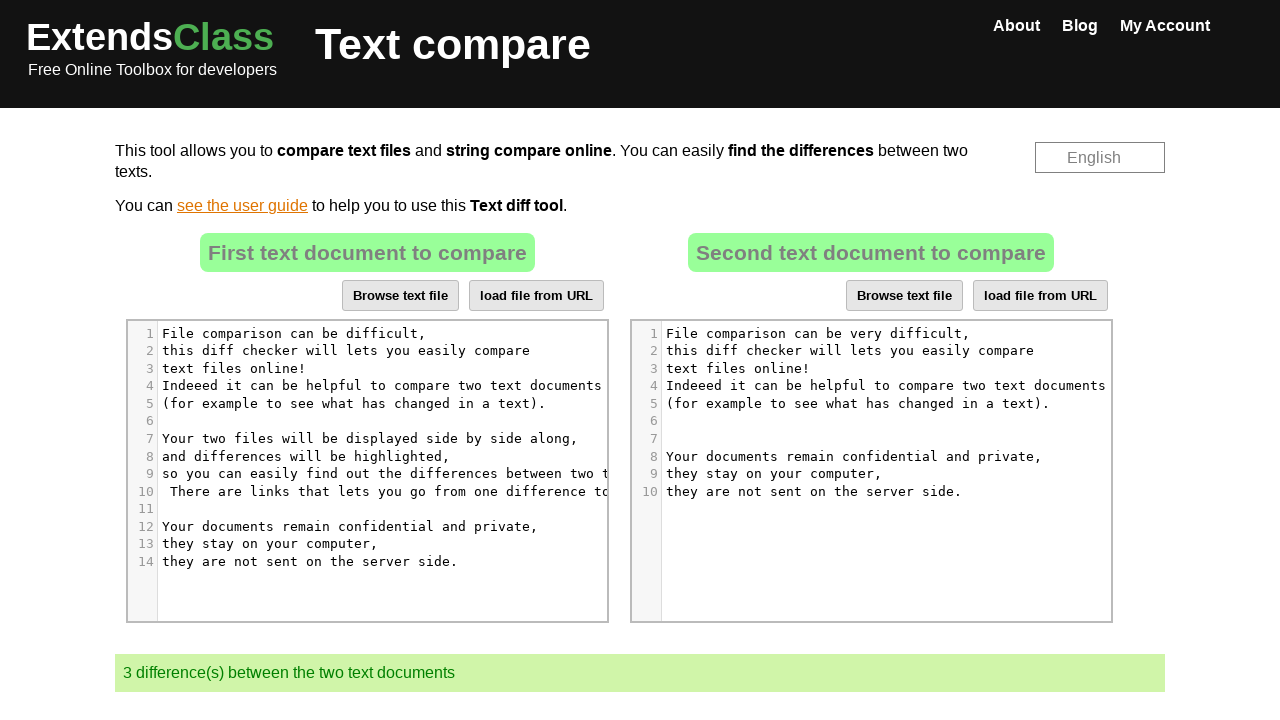

Set viewport size to 1920x1080
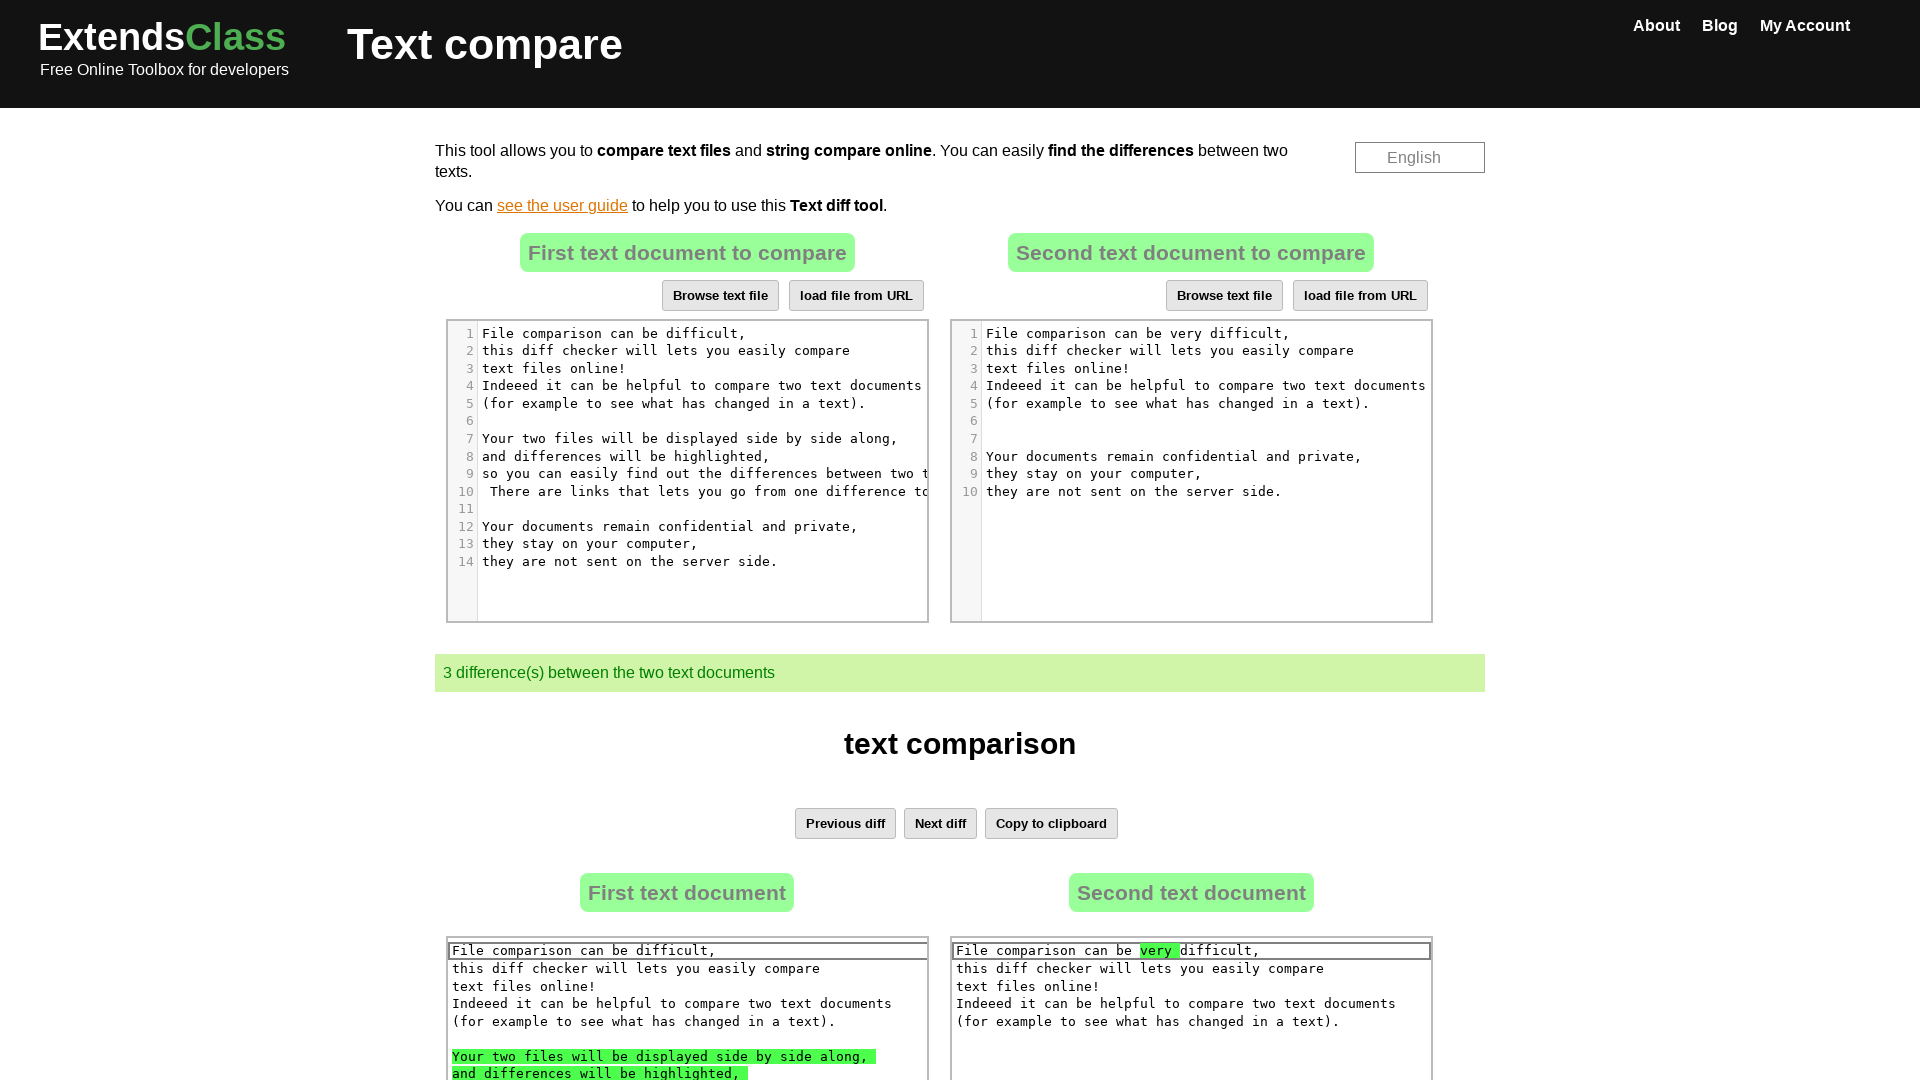

Waited for first text area to load
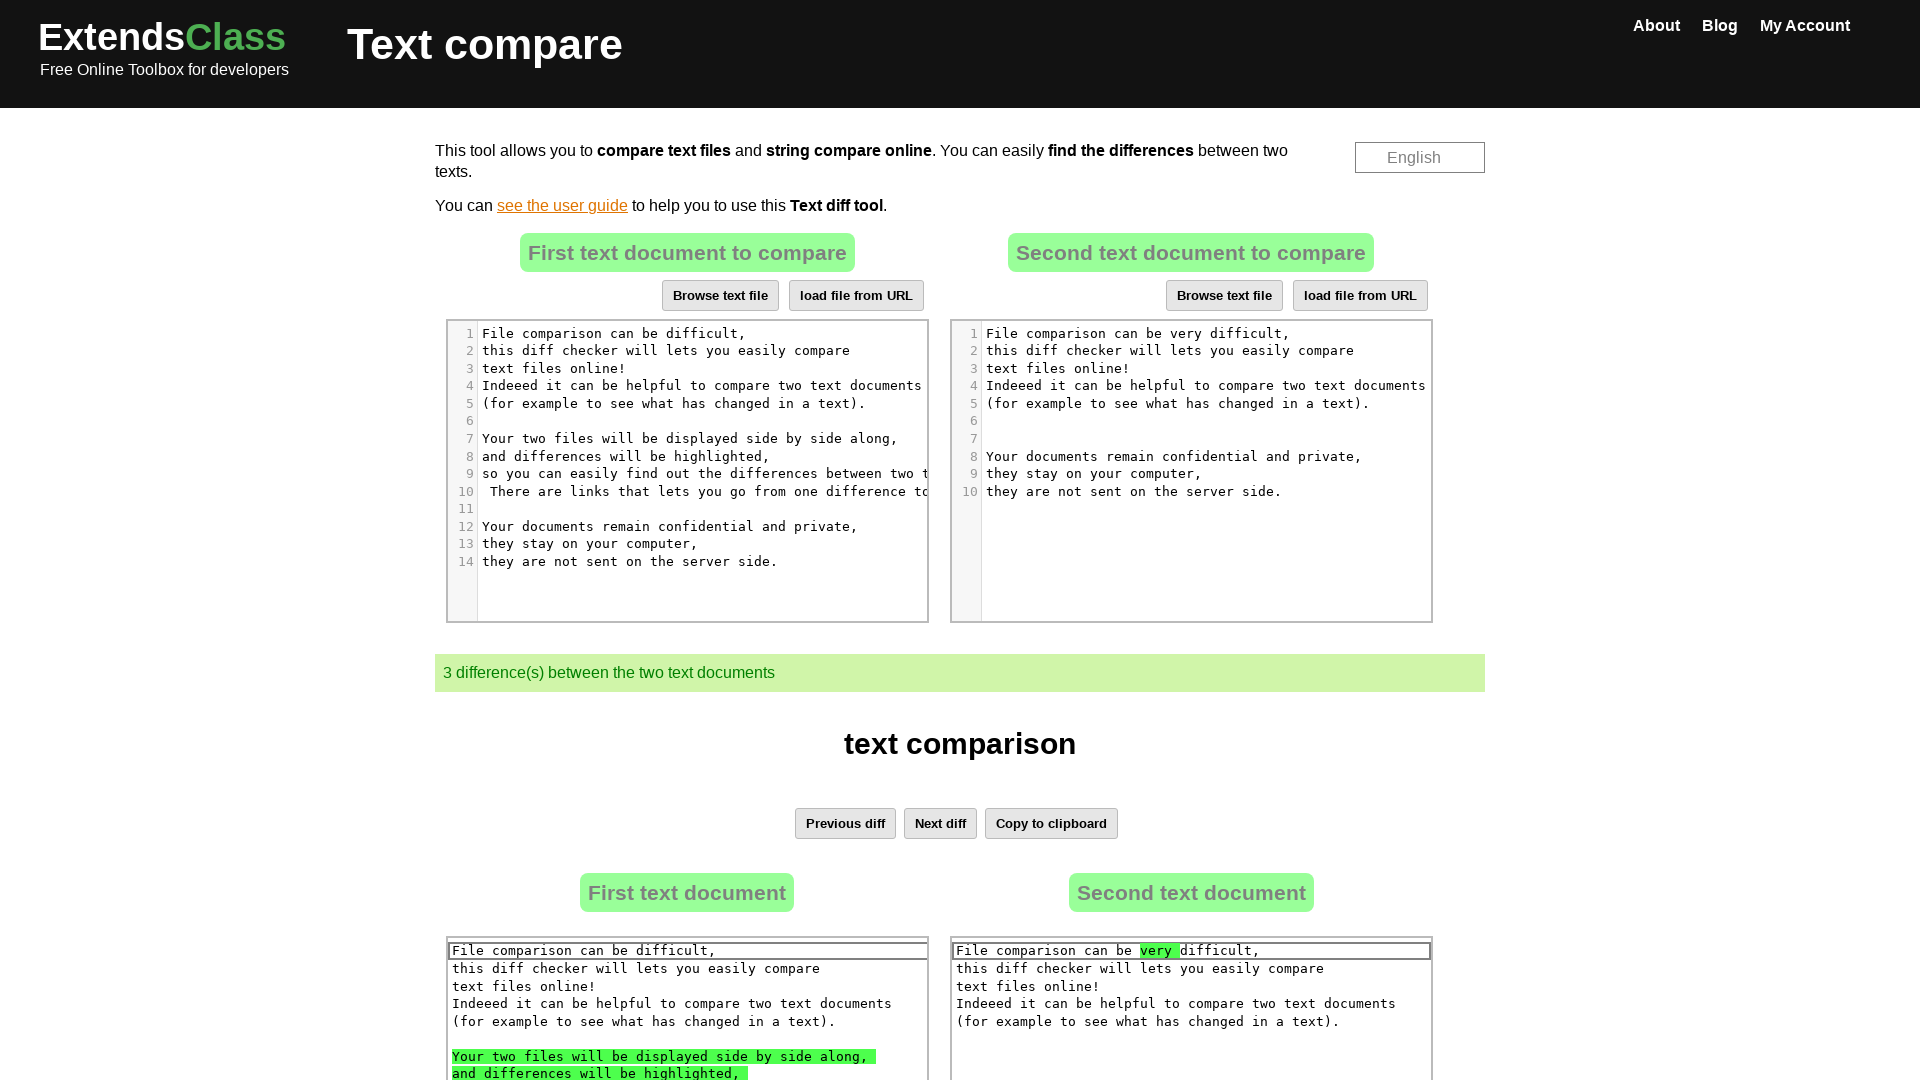

Clicked on the first text area to focus it at (674, 403) on xpath=//*[@id='dropZone']//div[5]/pre/span
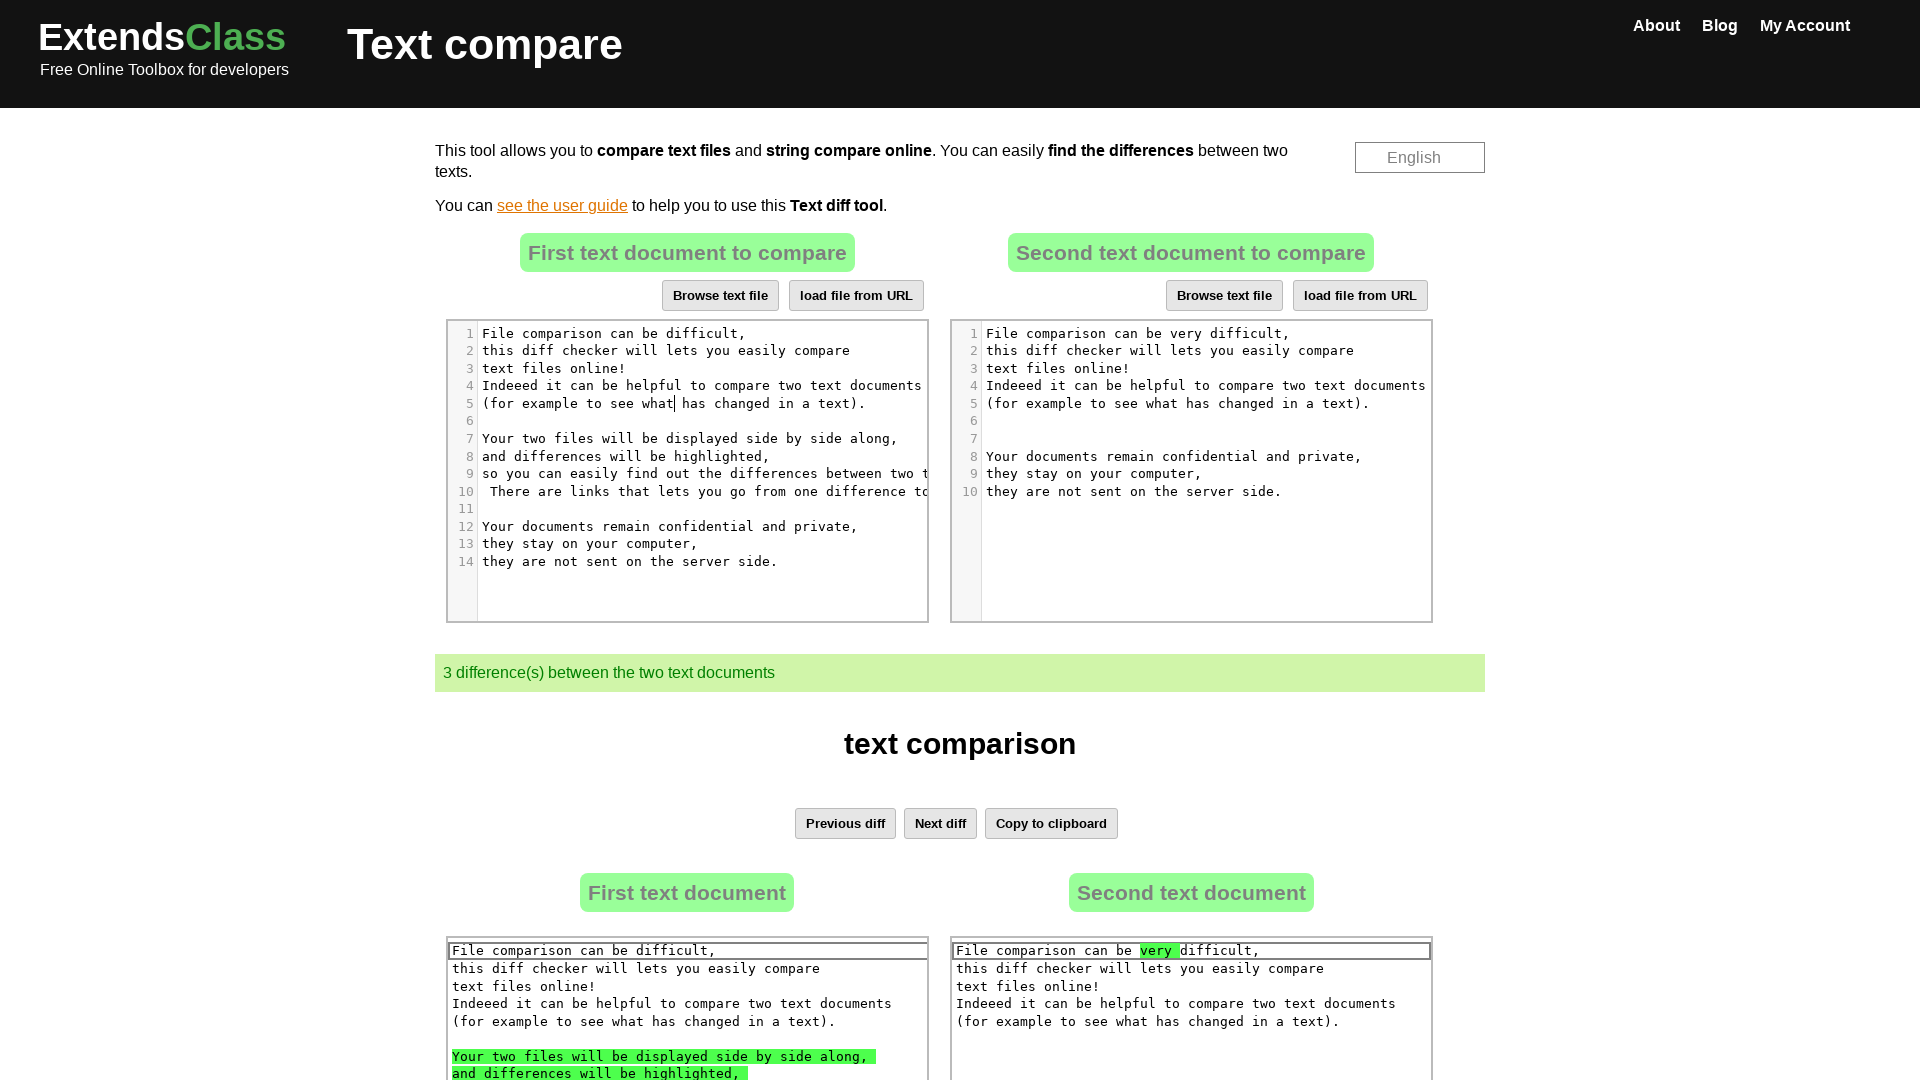

Pressed Control key down
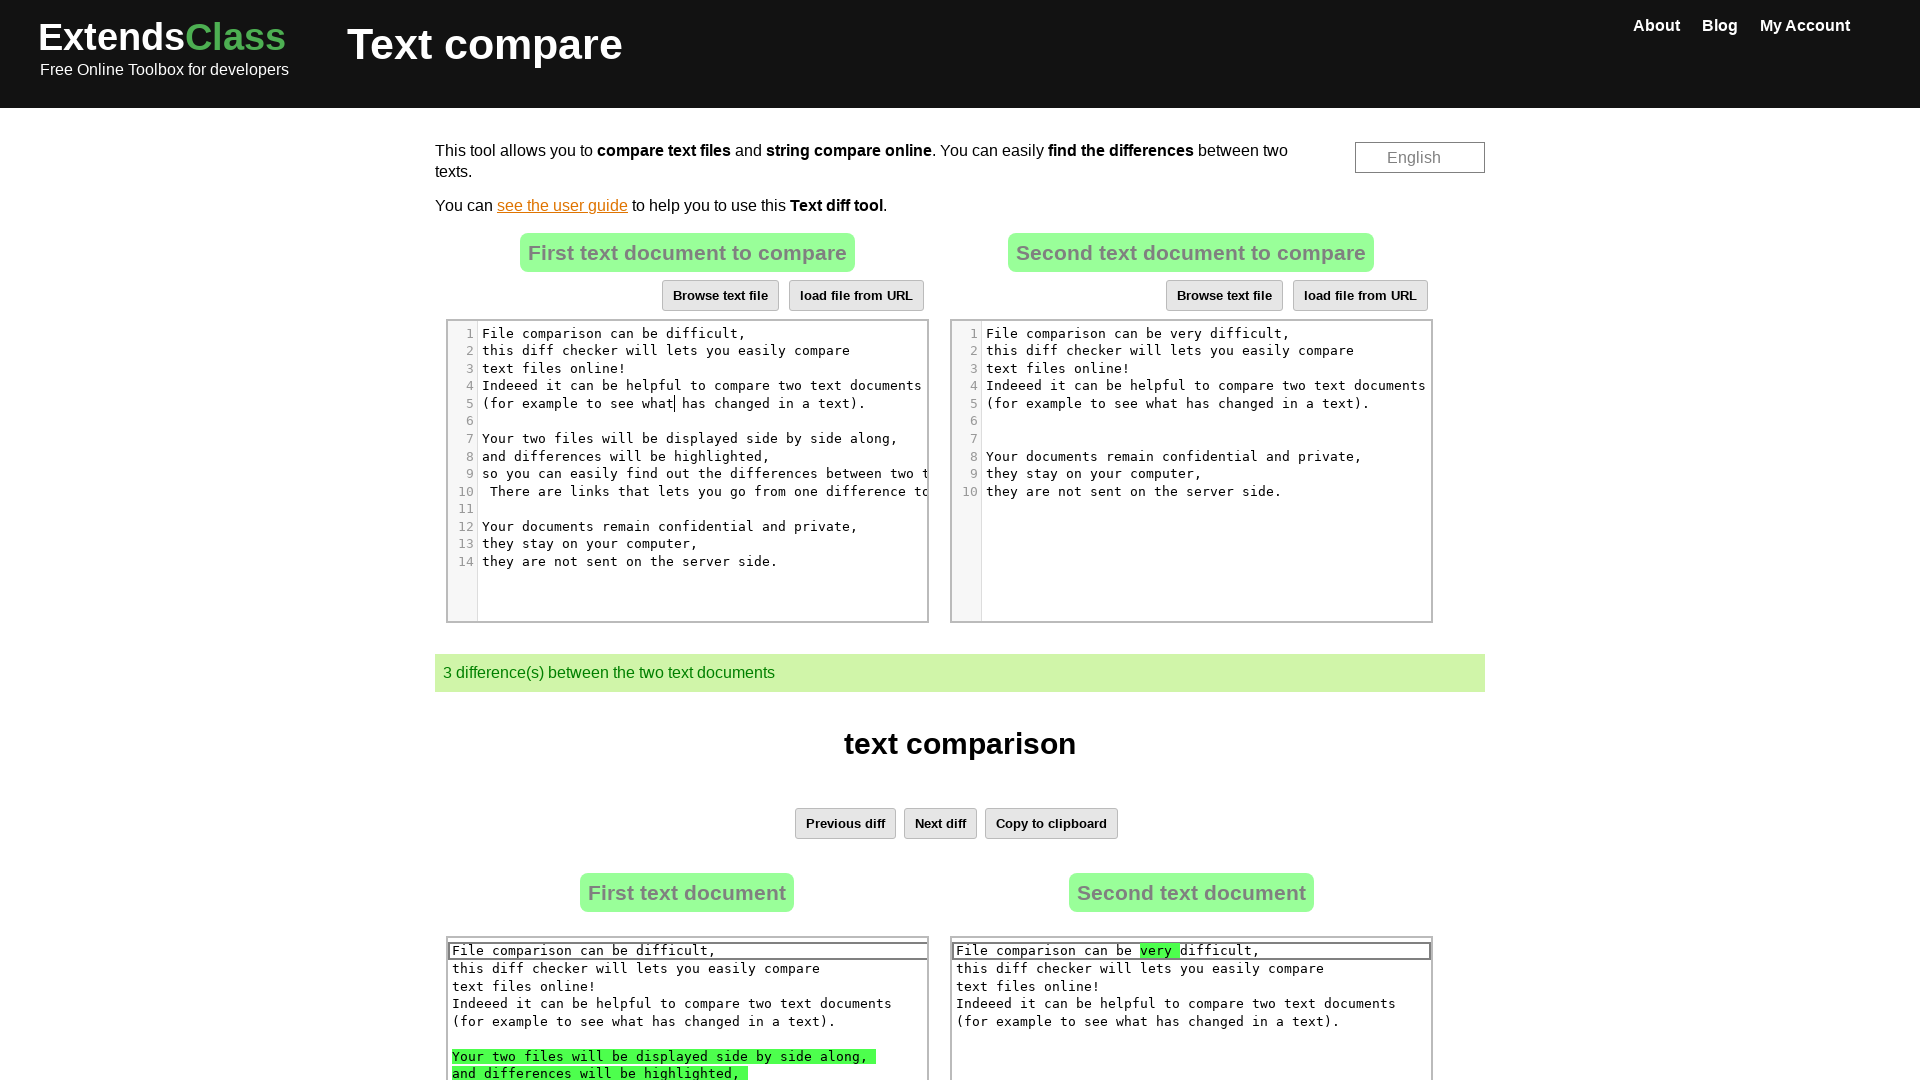

Pressed 'A' to select all text in first text area
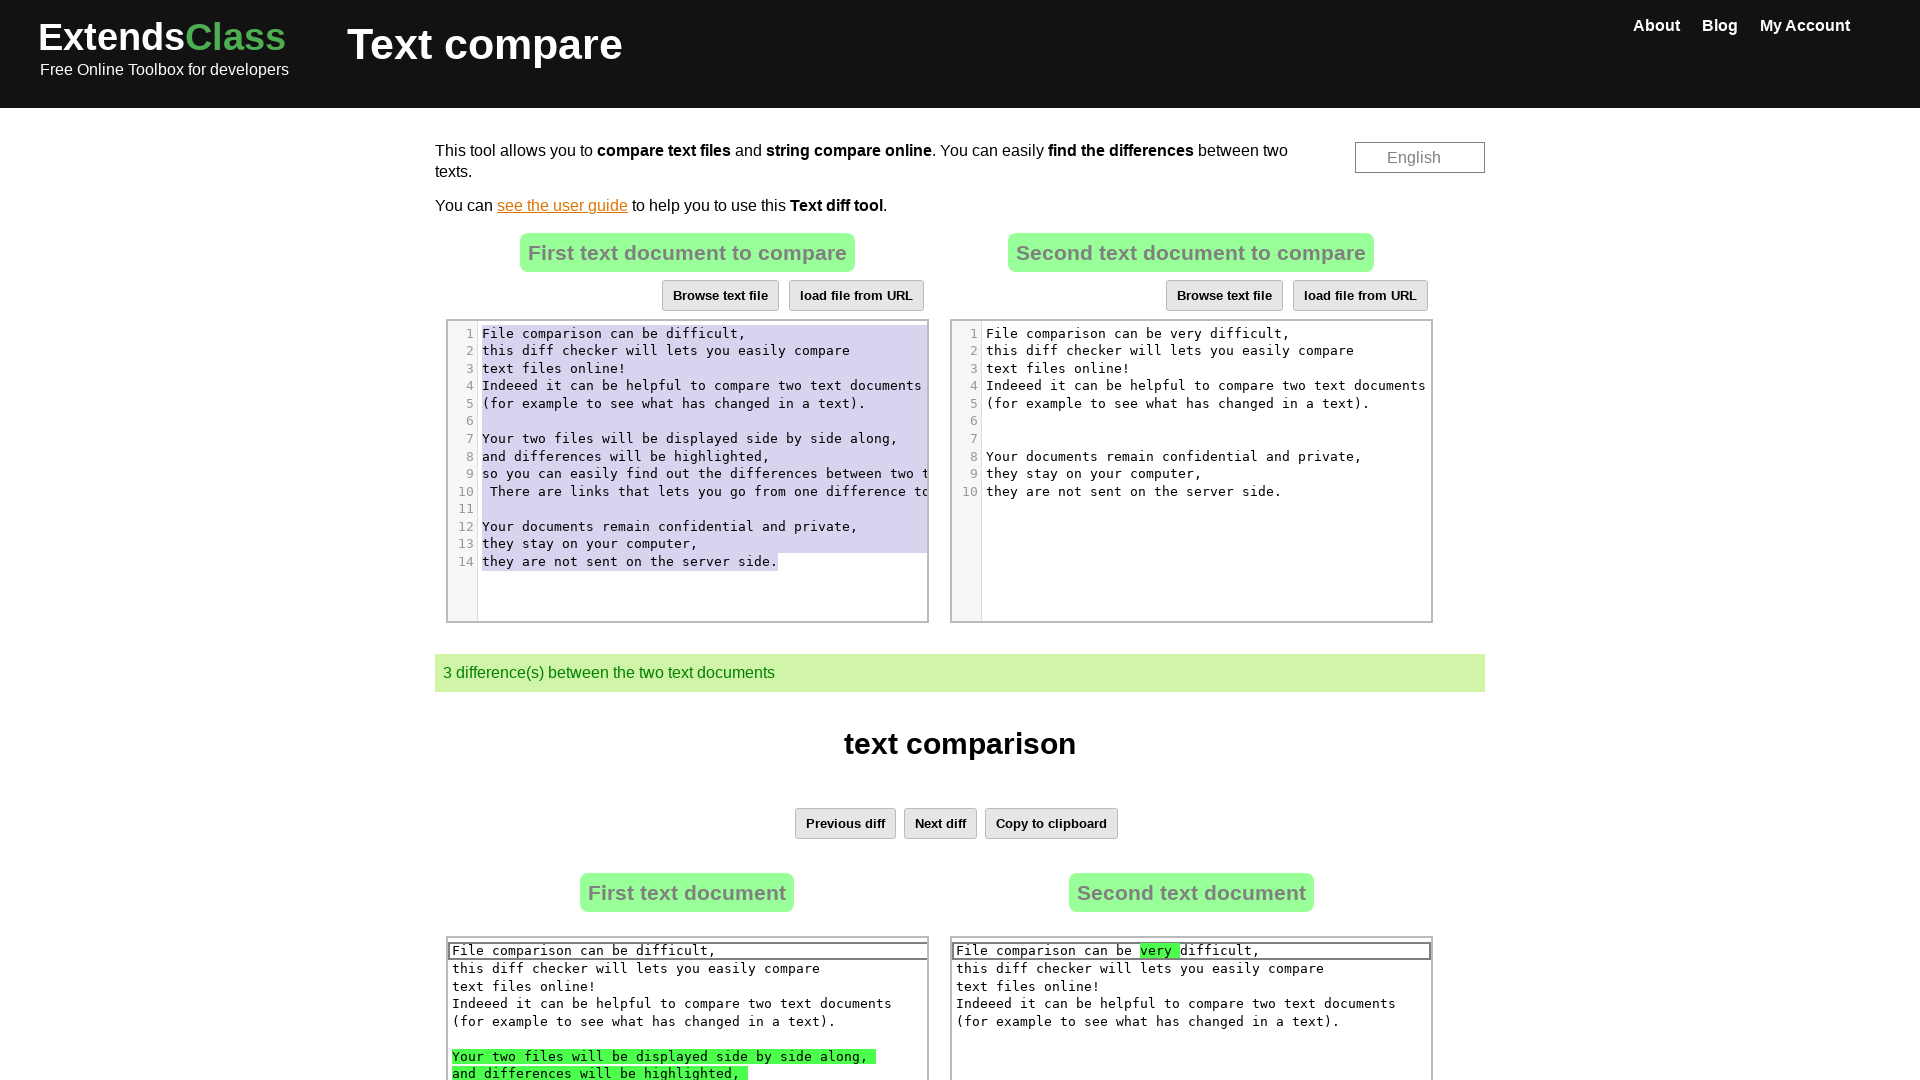

Pressed 'C' to copy selected text
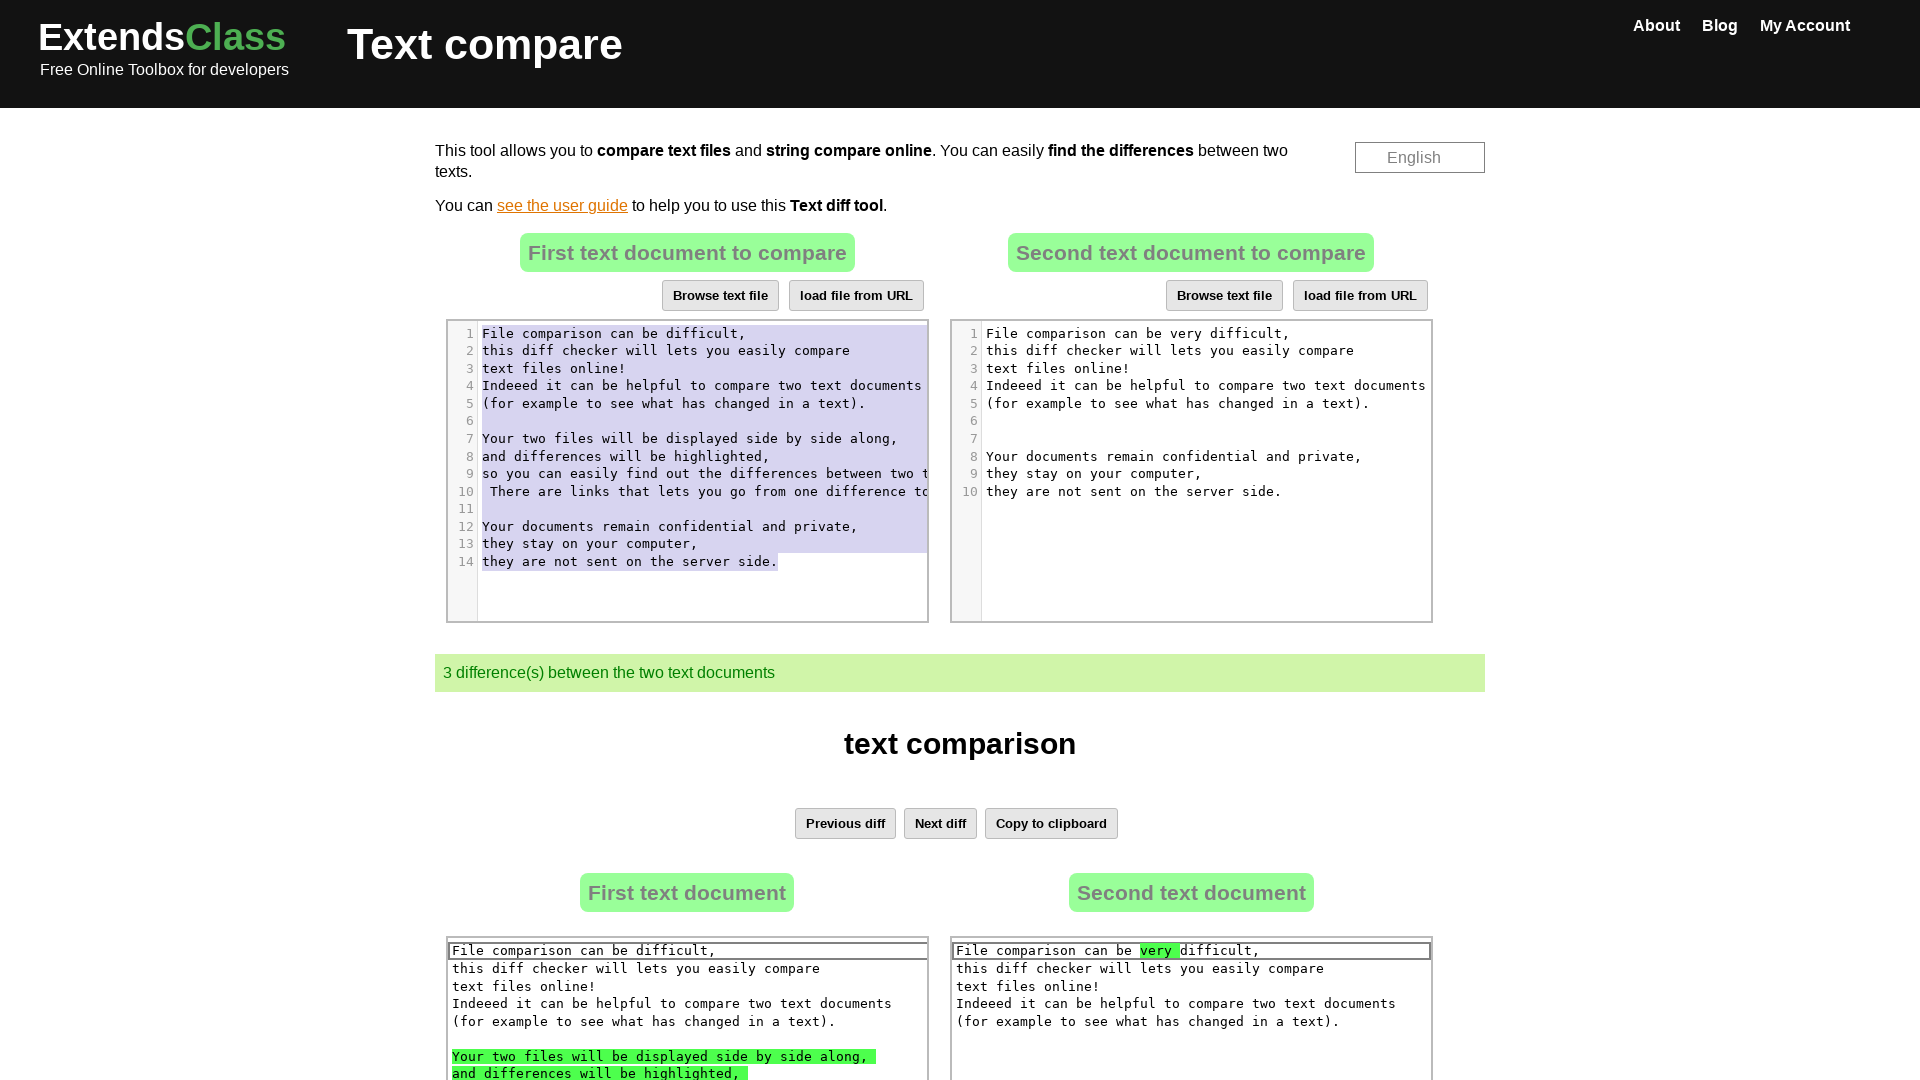

Released Control key
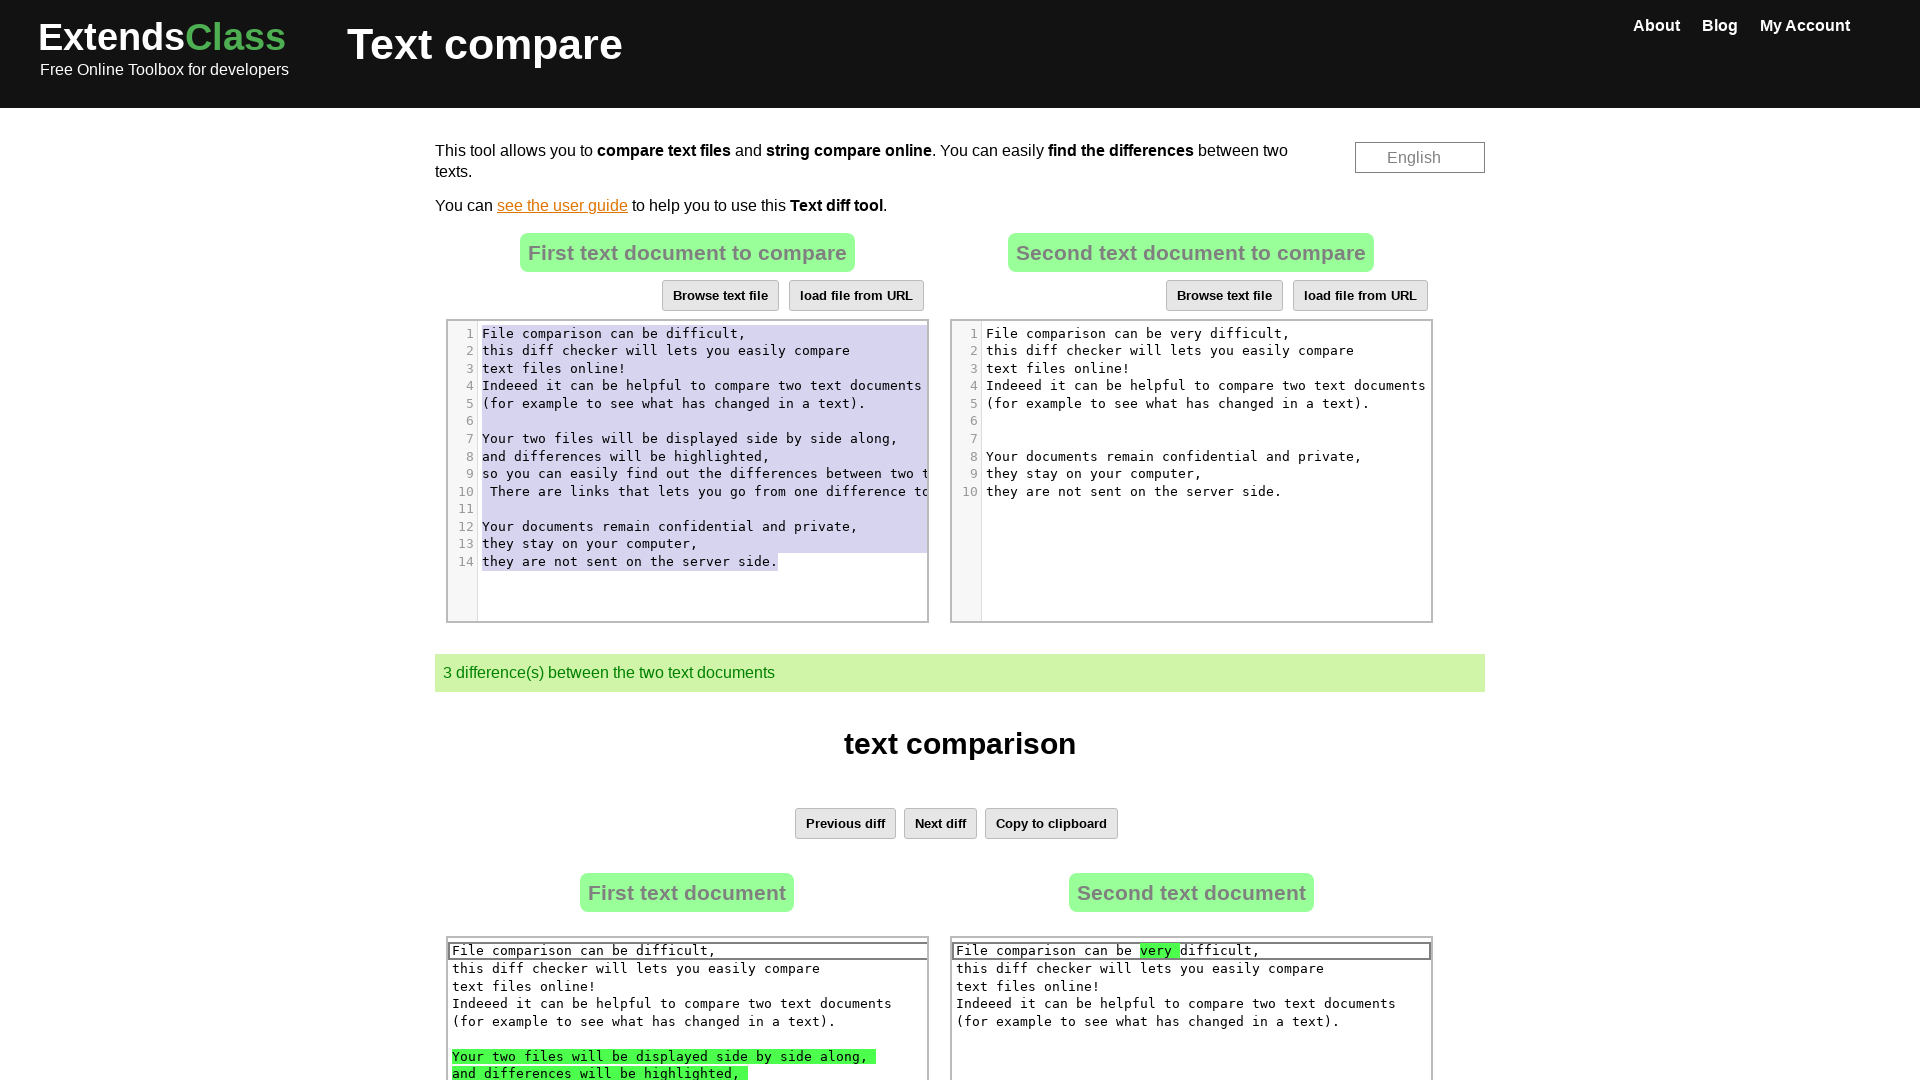

Clicked on the second text area to focus it at (1142, 333) on xpath=//*[@id='dropZone2']//div[5]/div[1]/pre/span
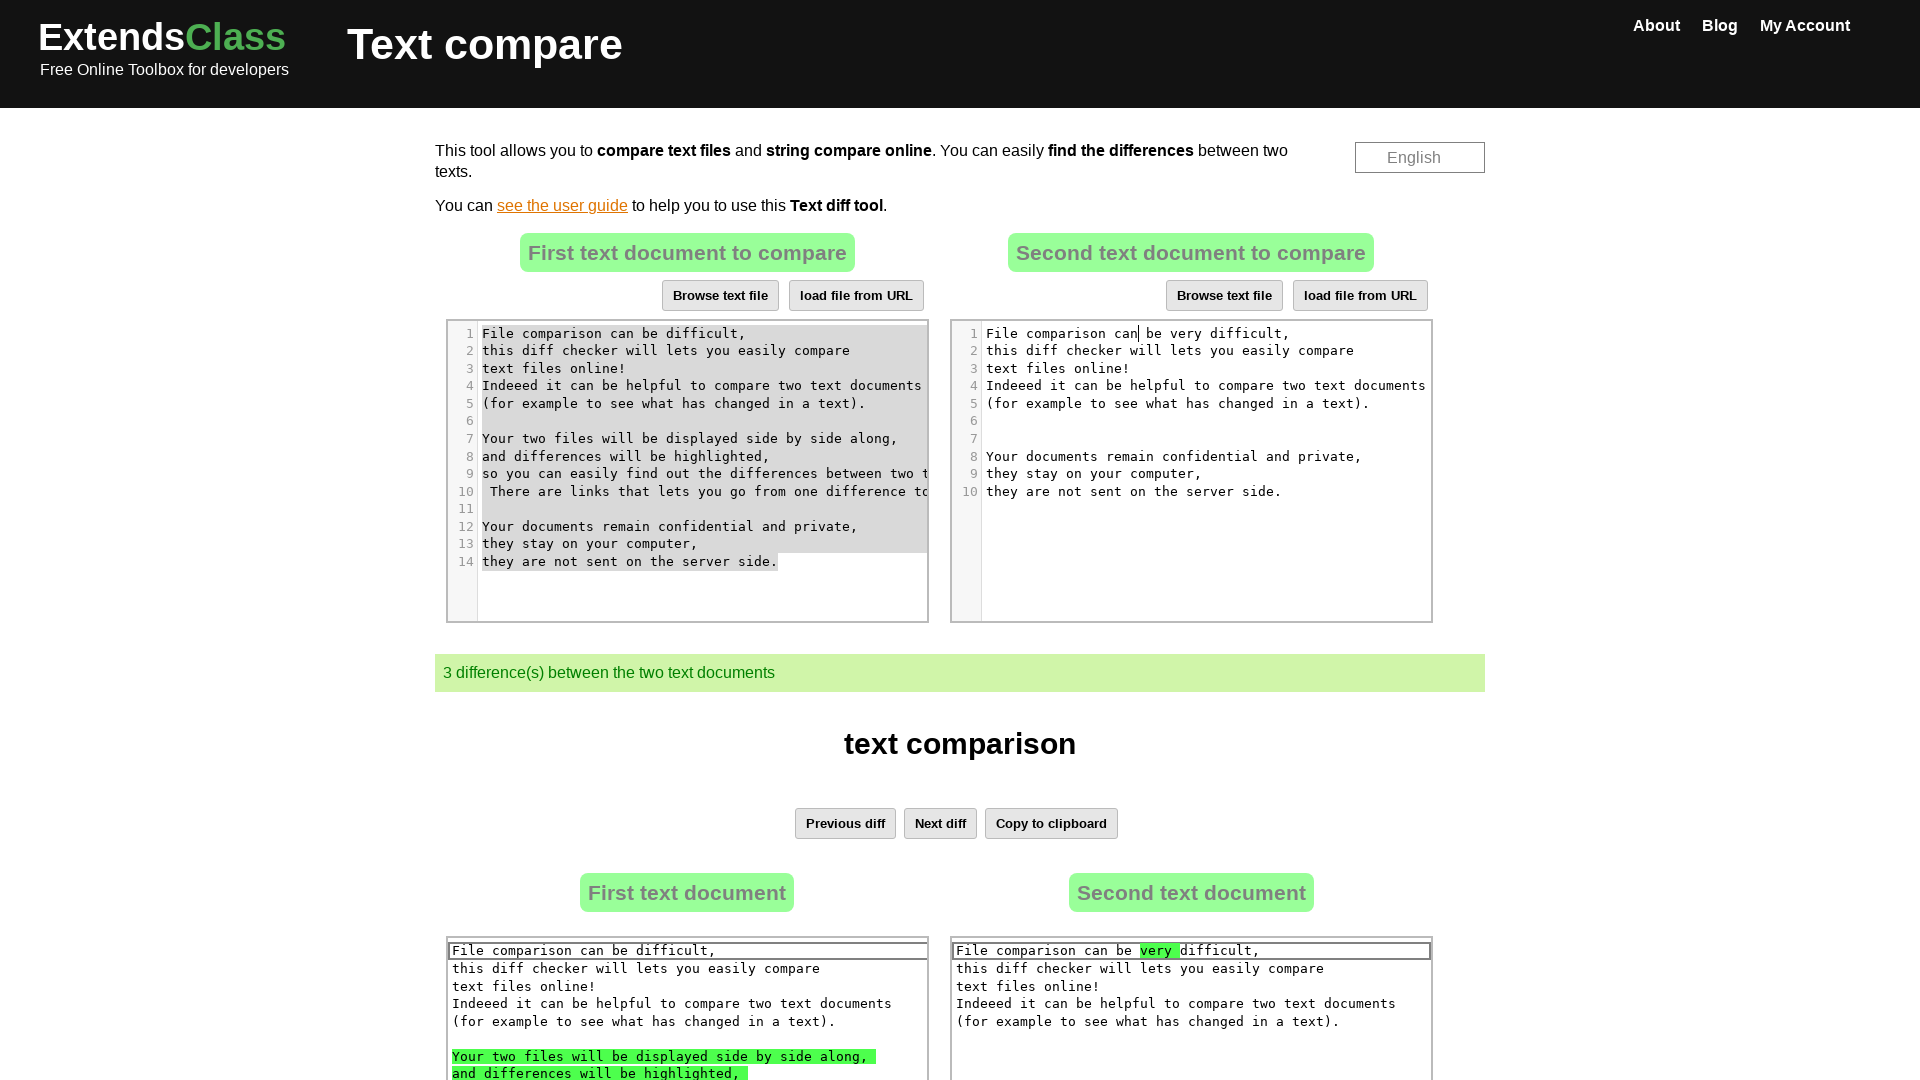

Pressed Control key down
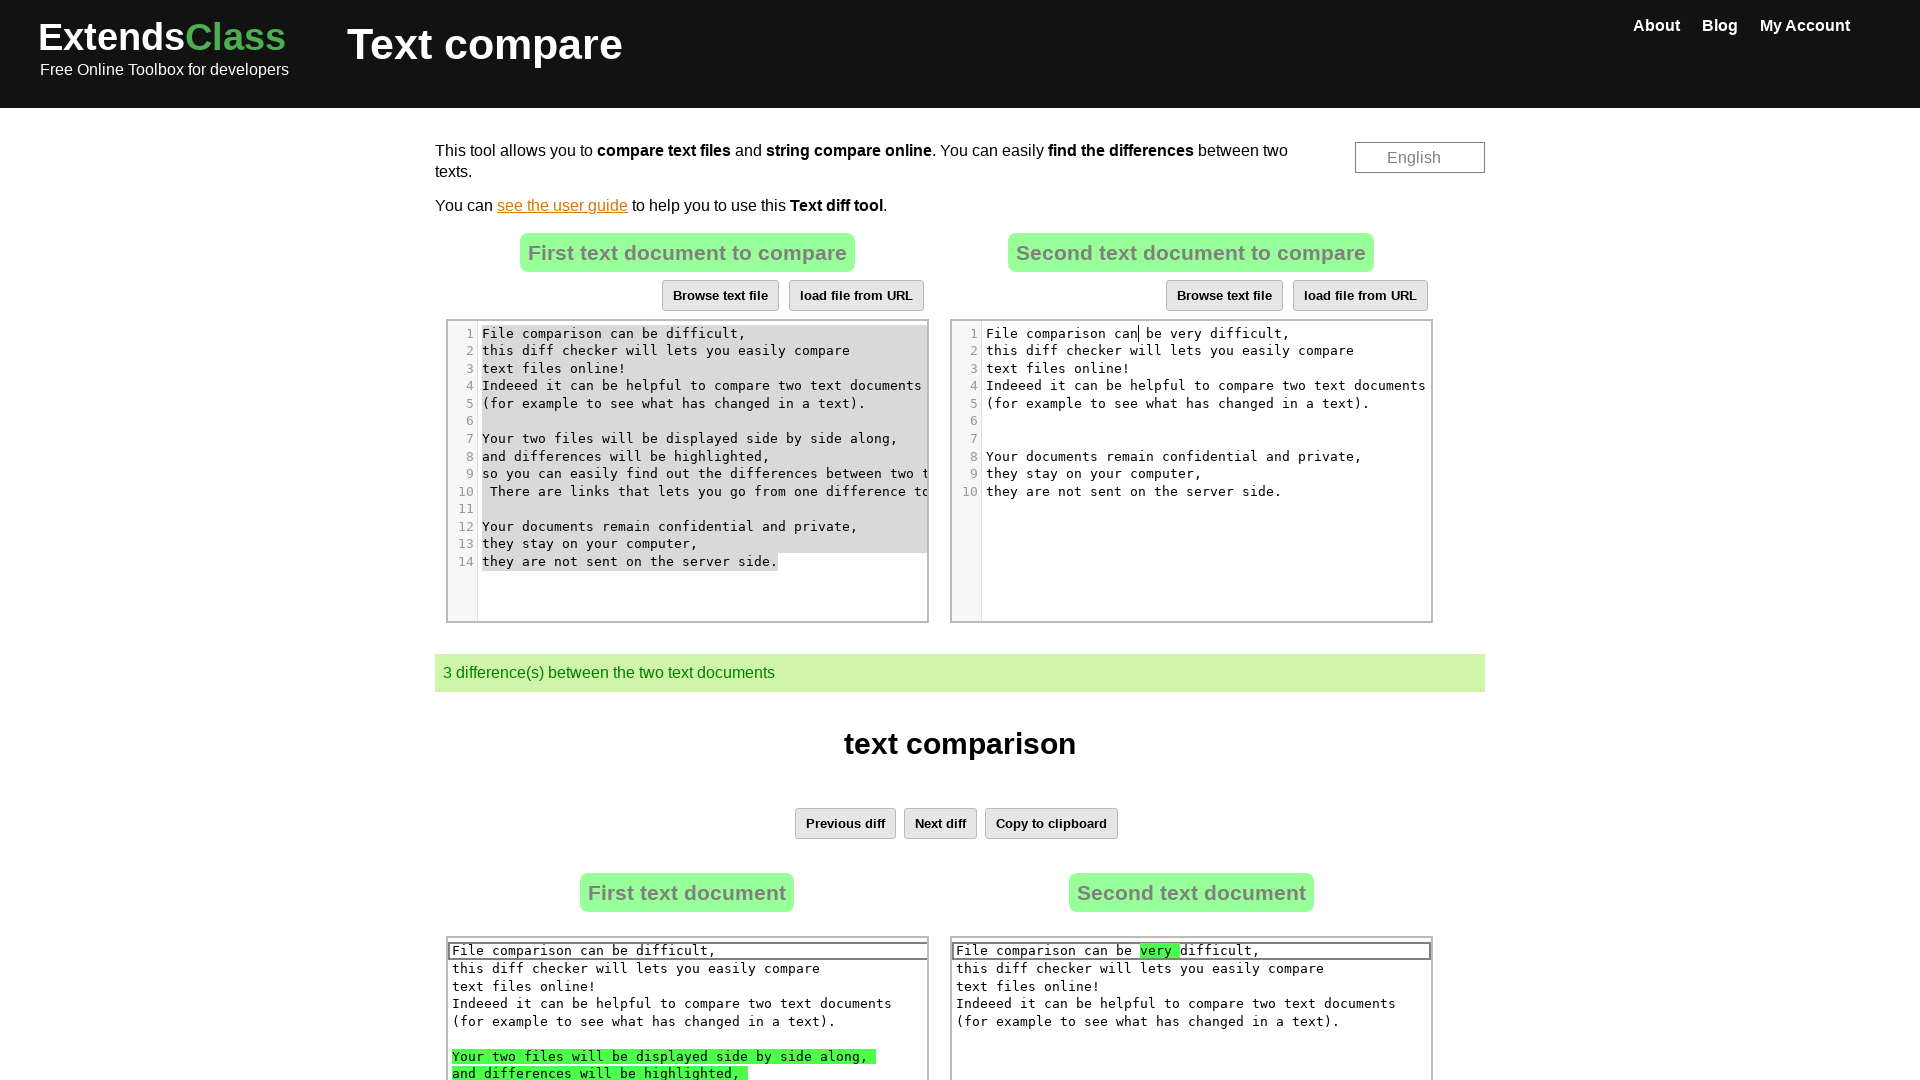

Pressed 'A' to select all text in second text area
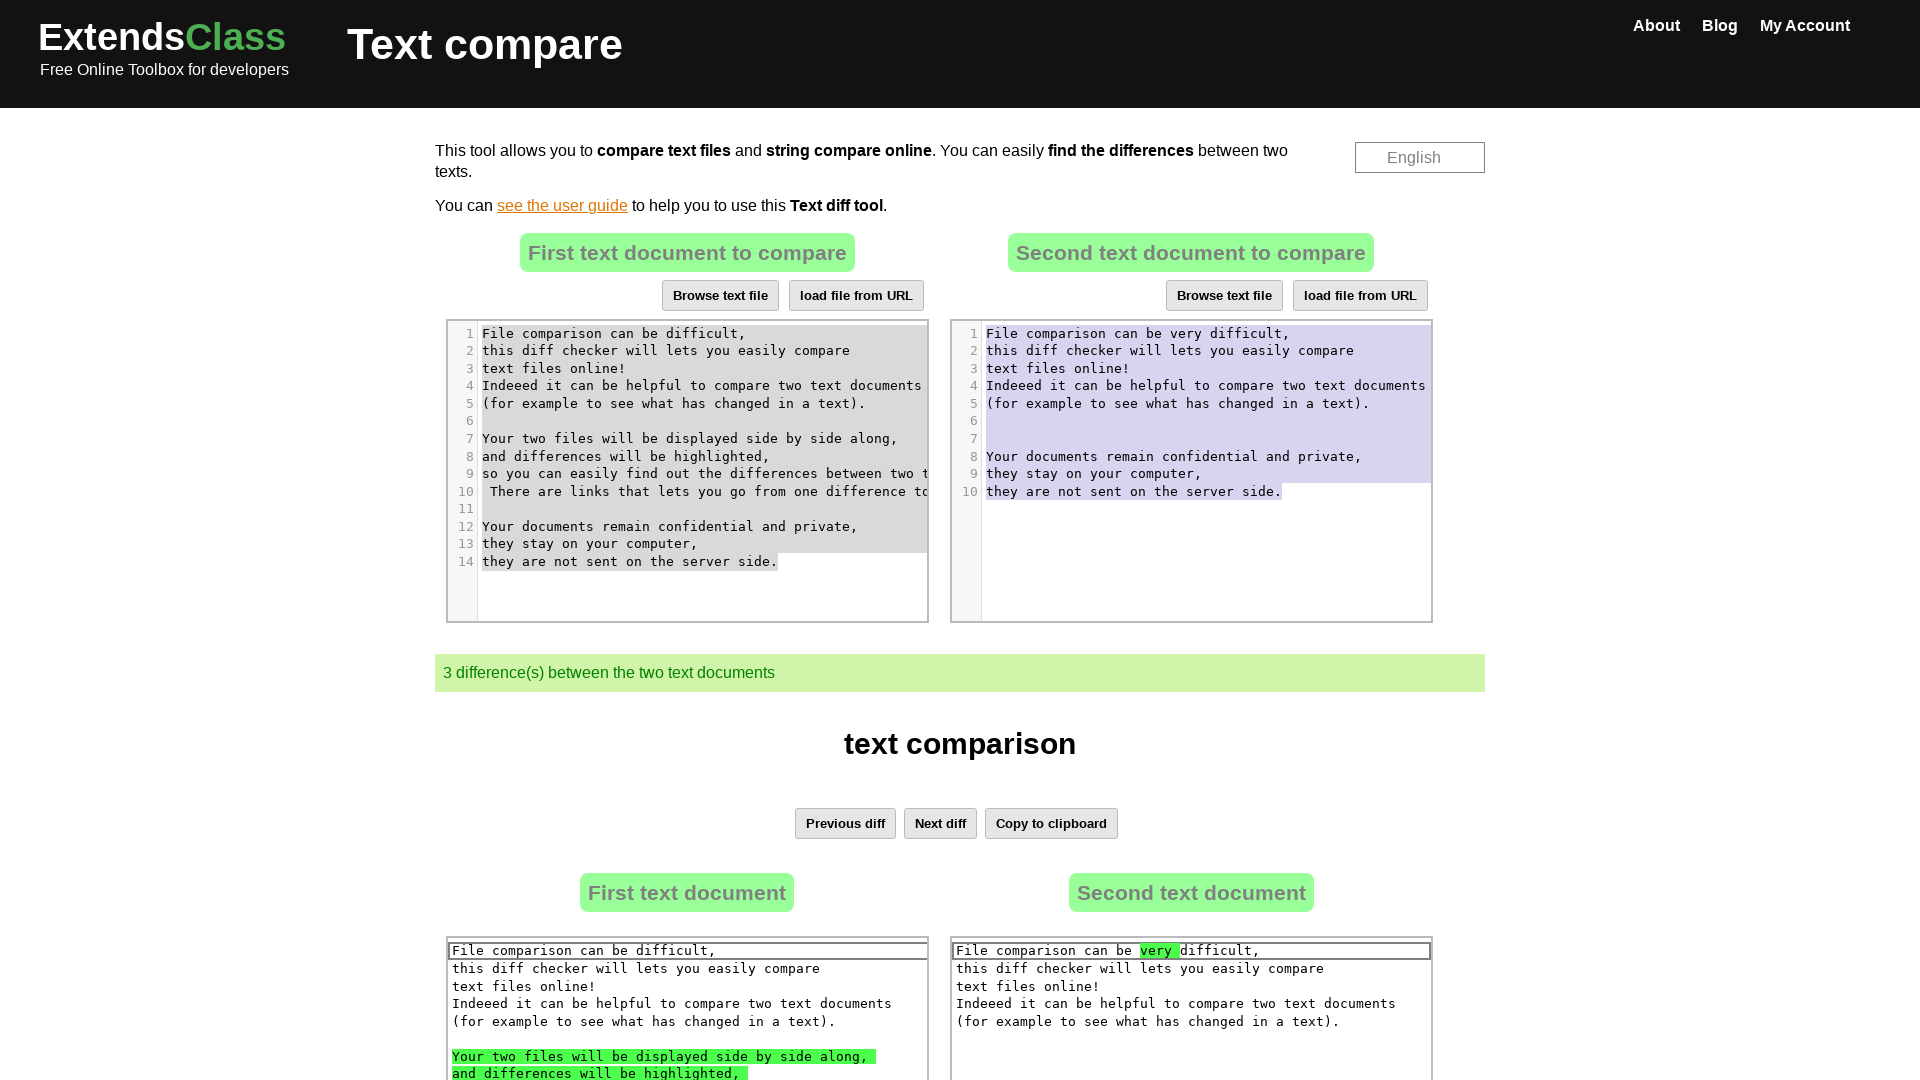

Pressed 'V' to paste copied text into second text area
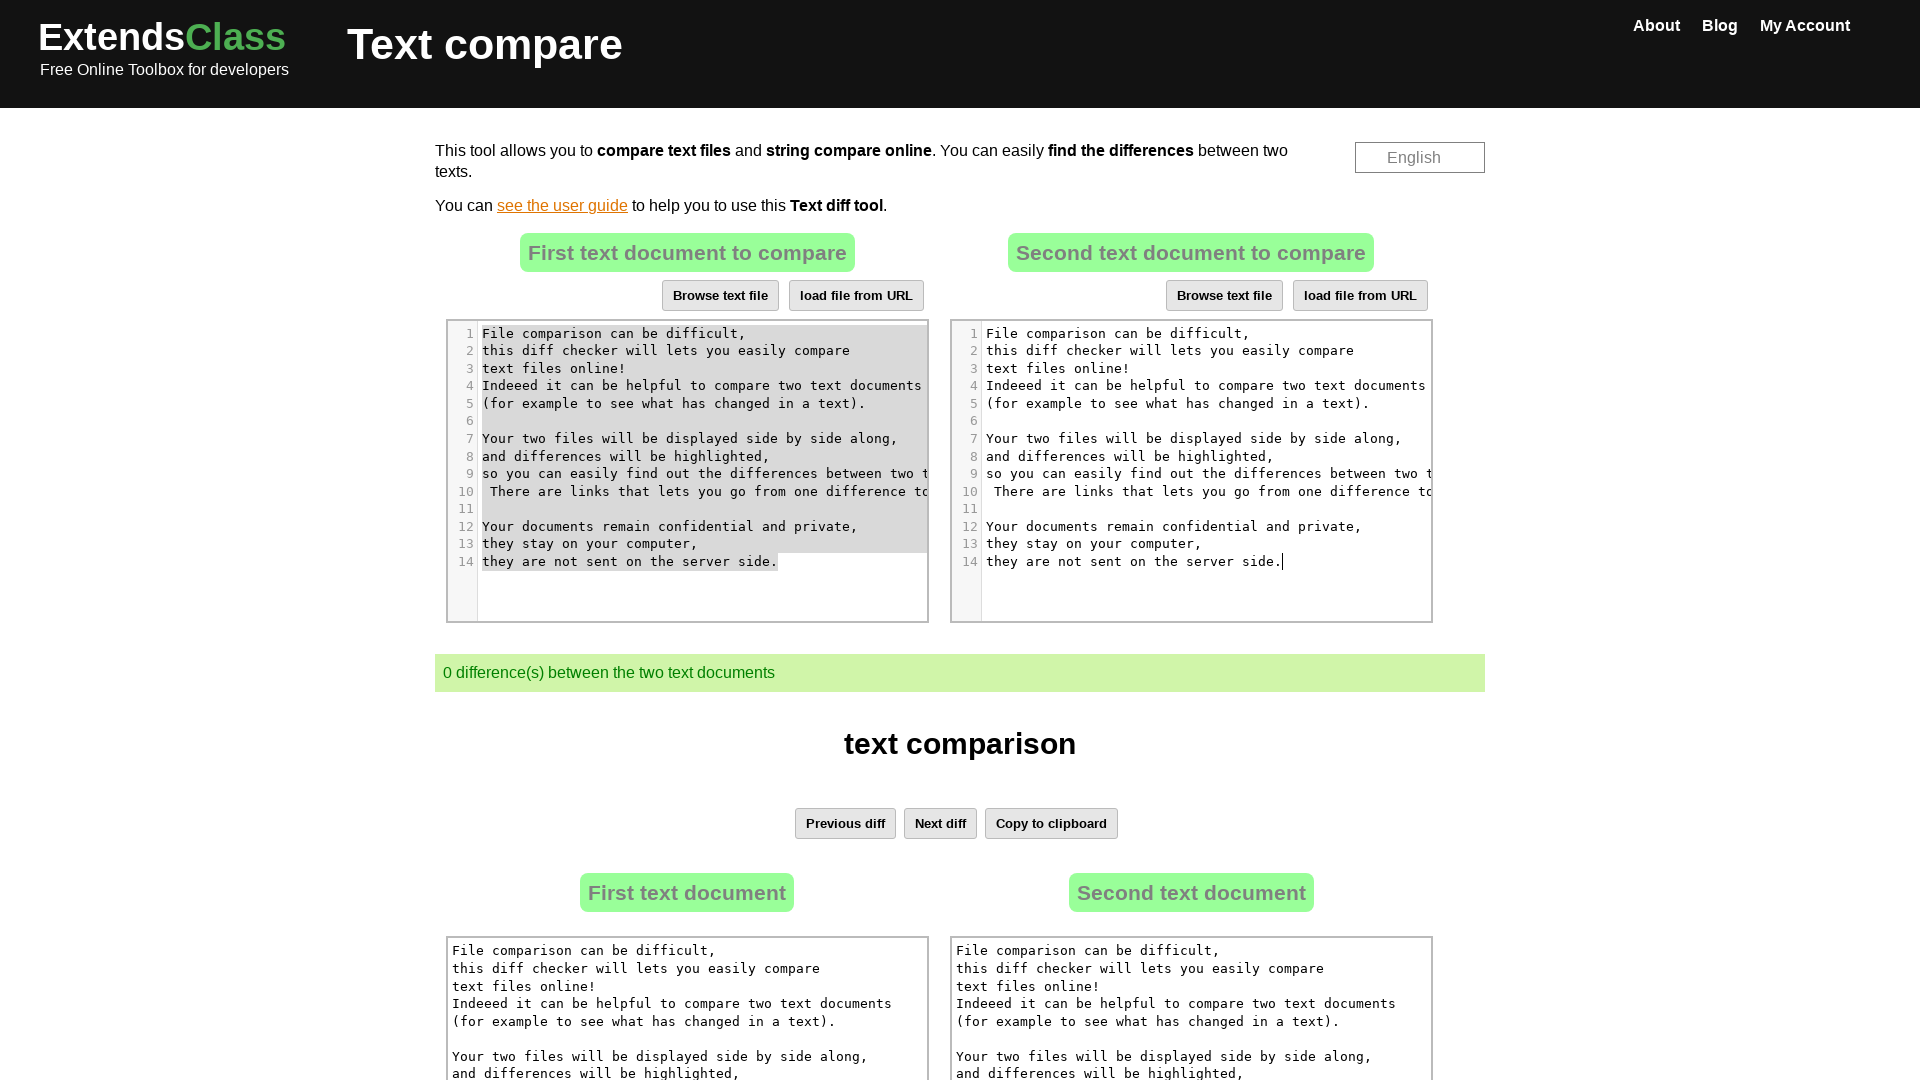

Released Control key
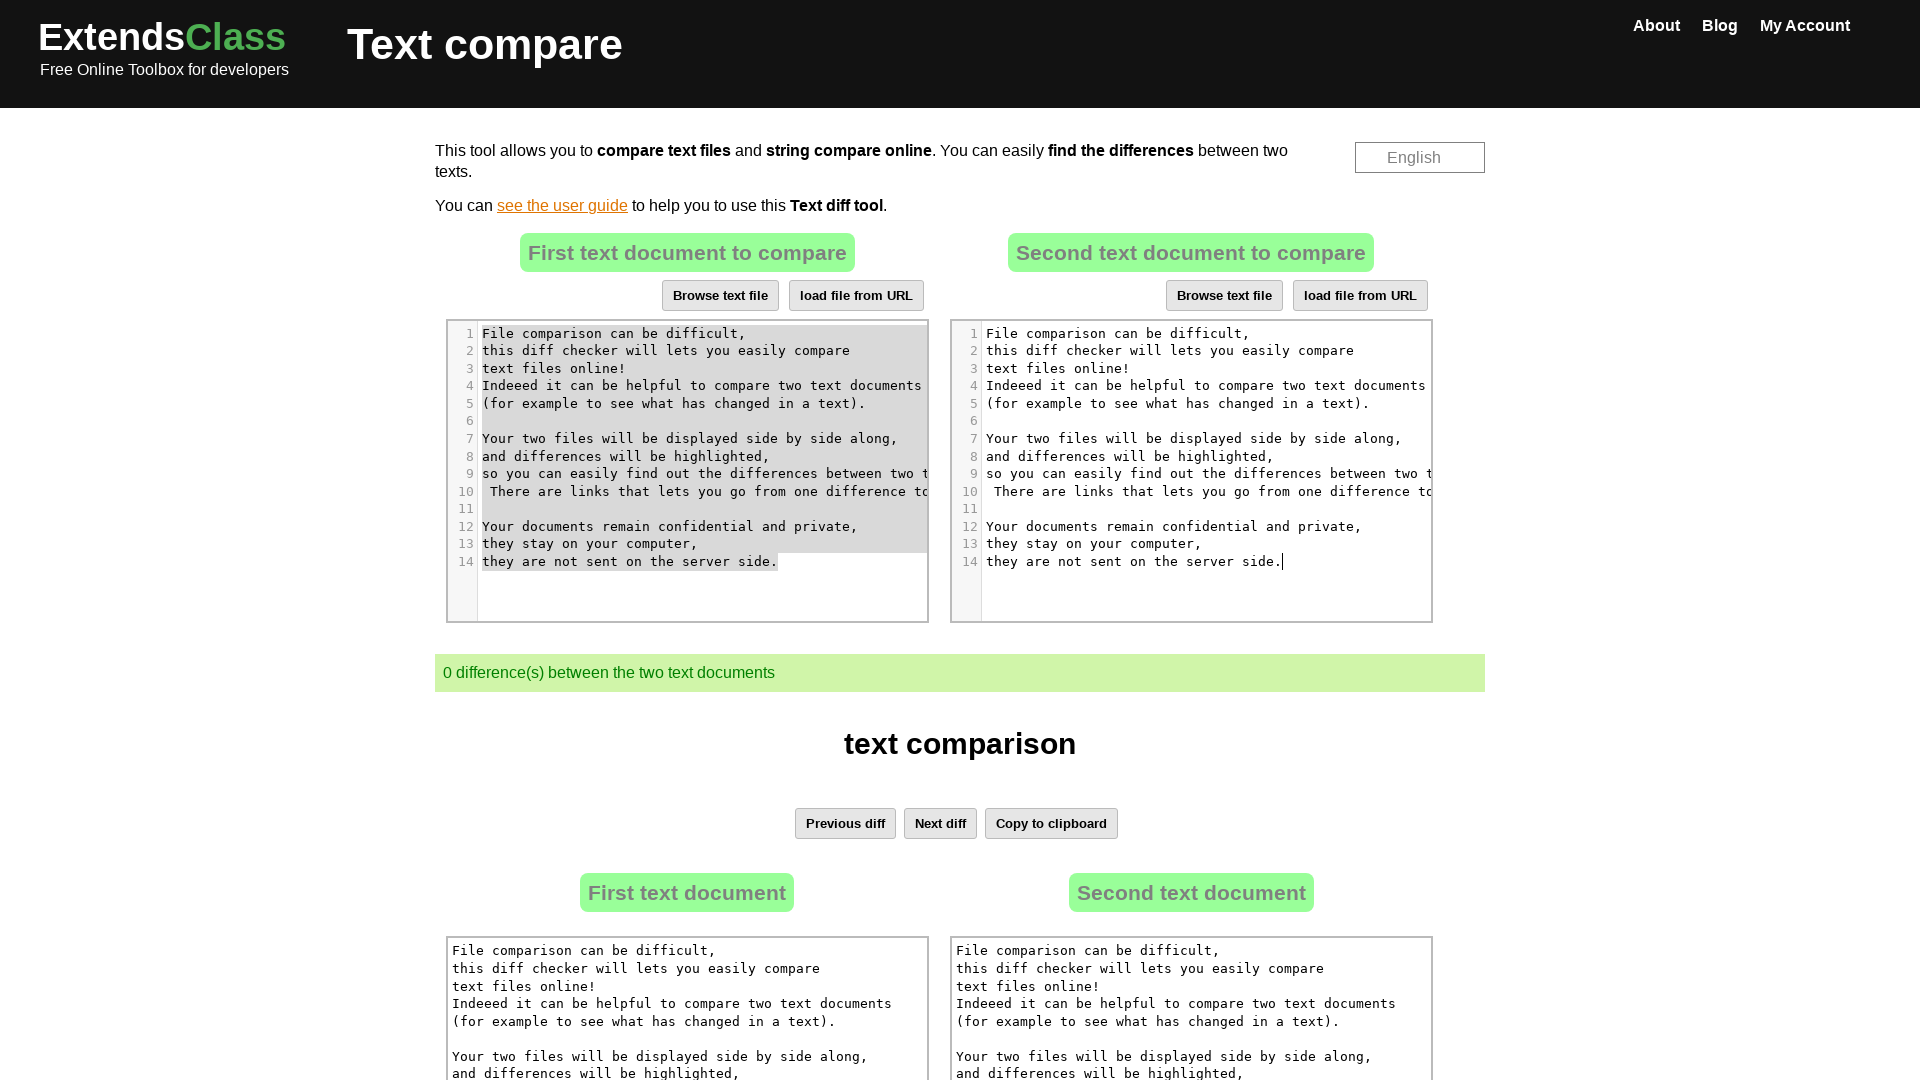

Scrolled to result element
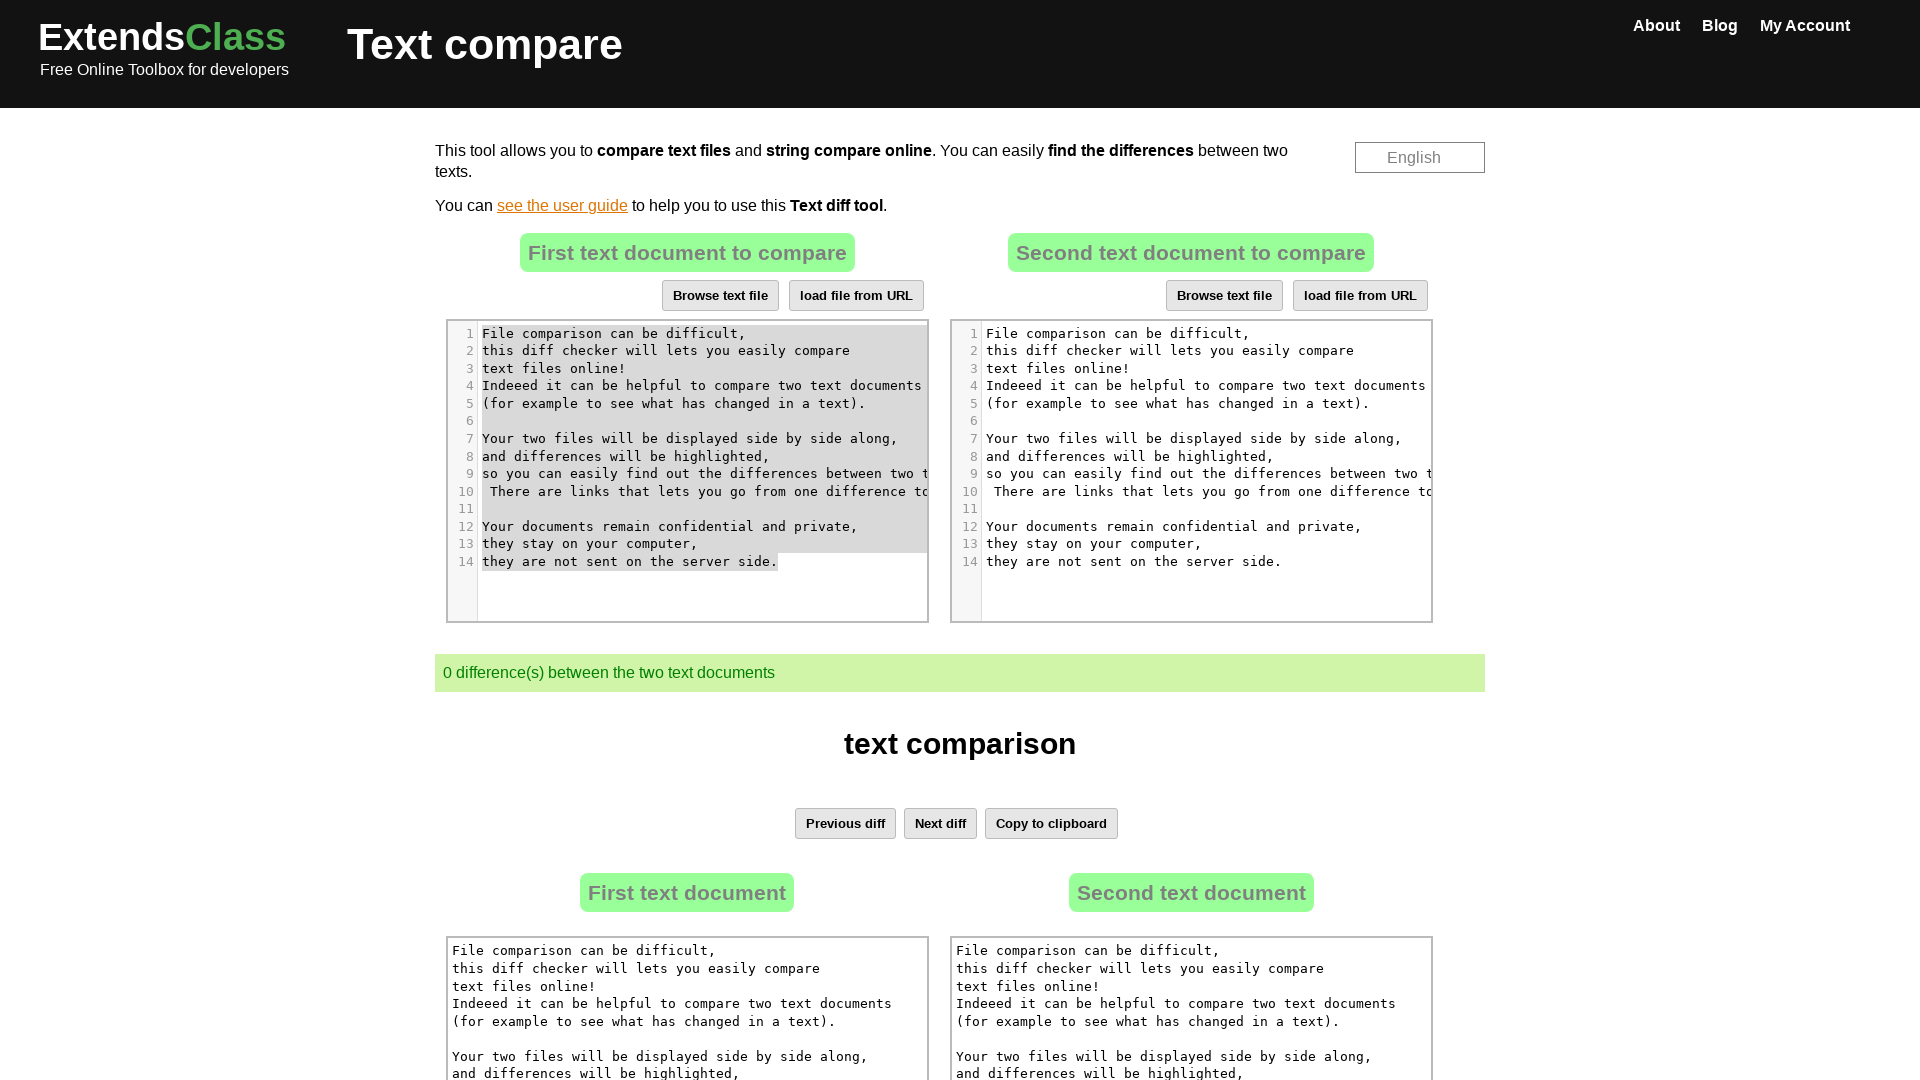

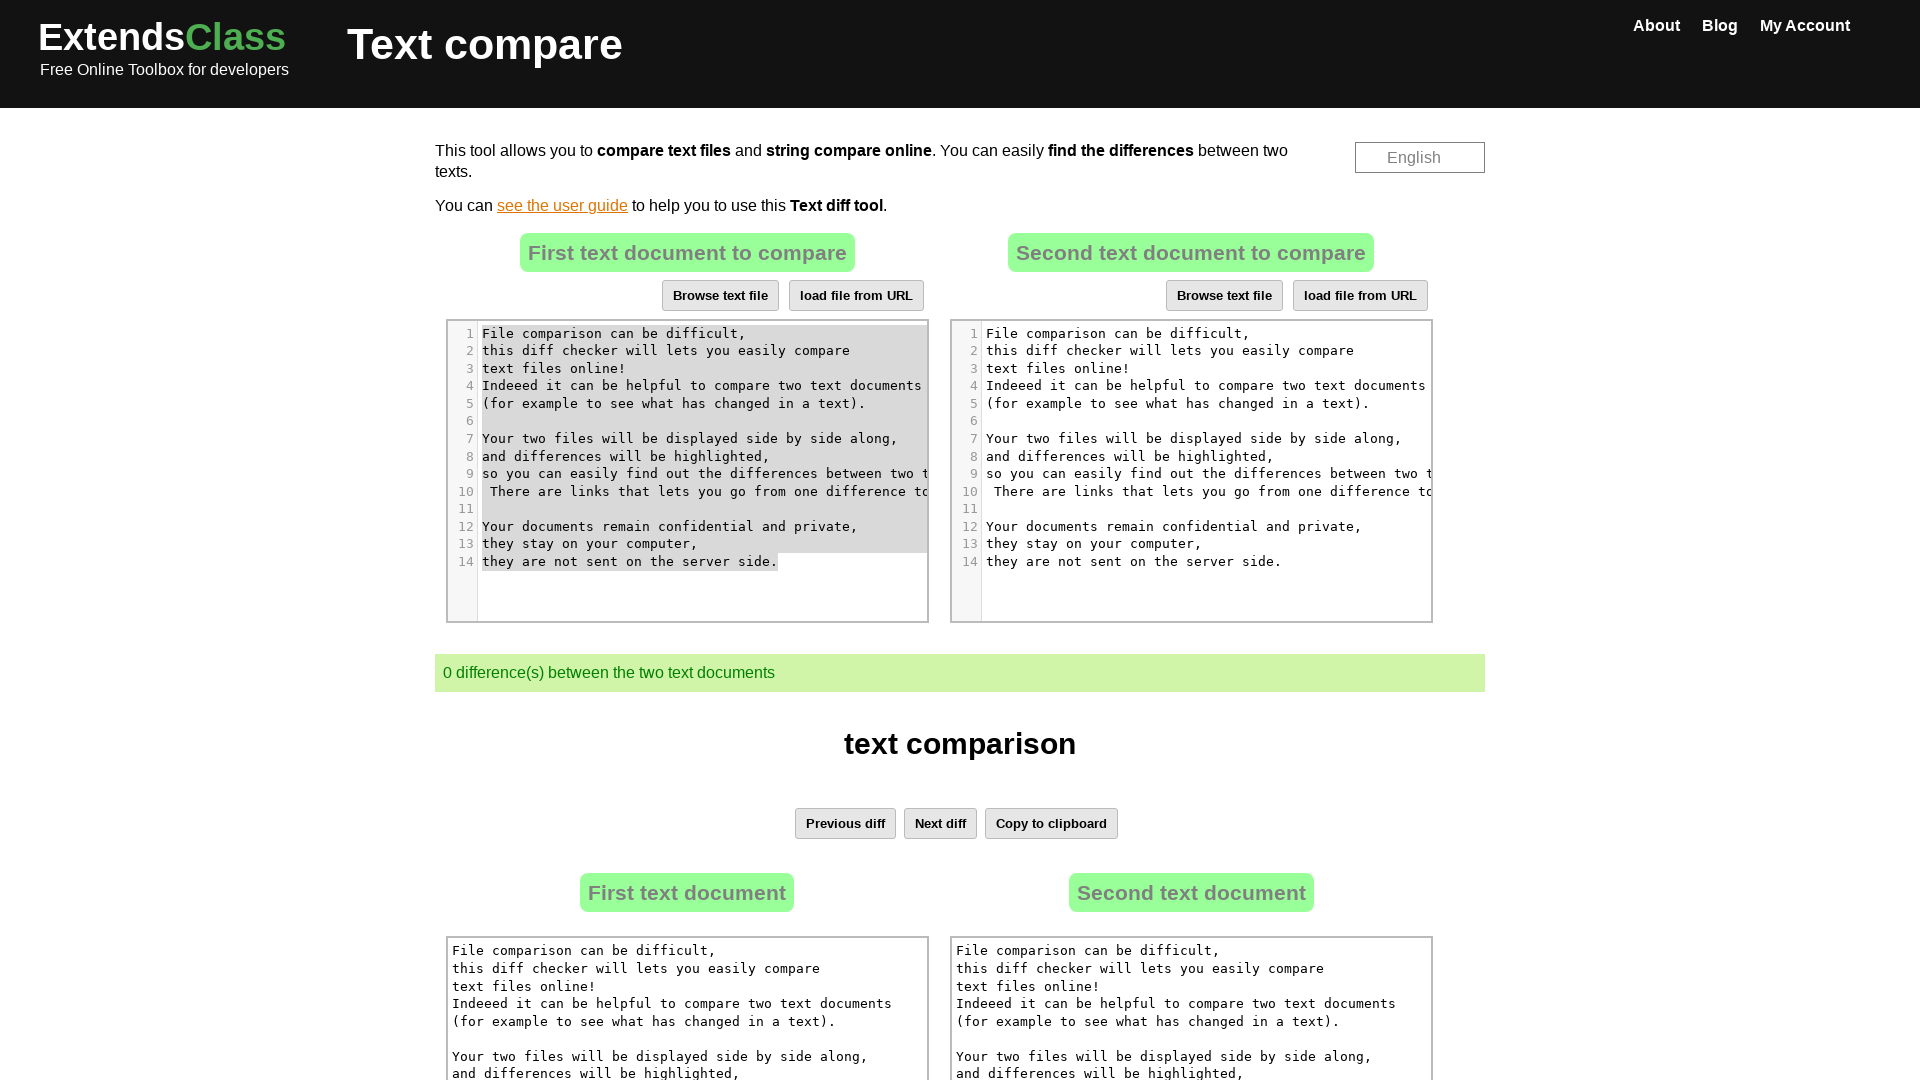